Tests jQuery UI autocomplete functionality by typing a character and selecting an option from the dropdown suggestions

Starting URL: http://jqueryui.com/autocomplete/

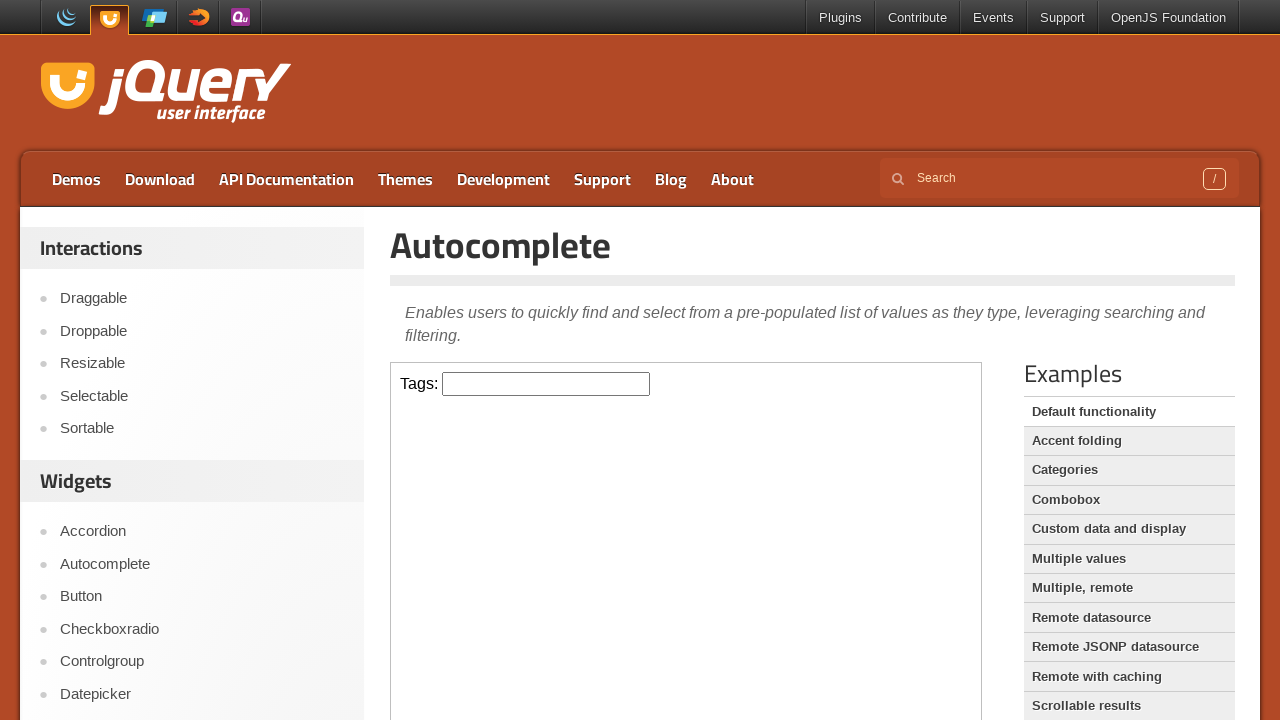

Located demo iframe for autocomplete widget
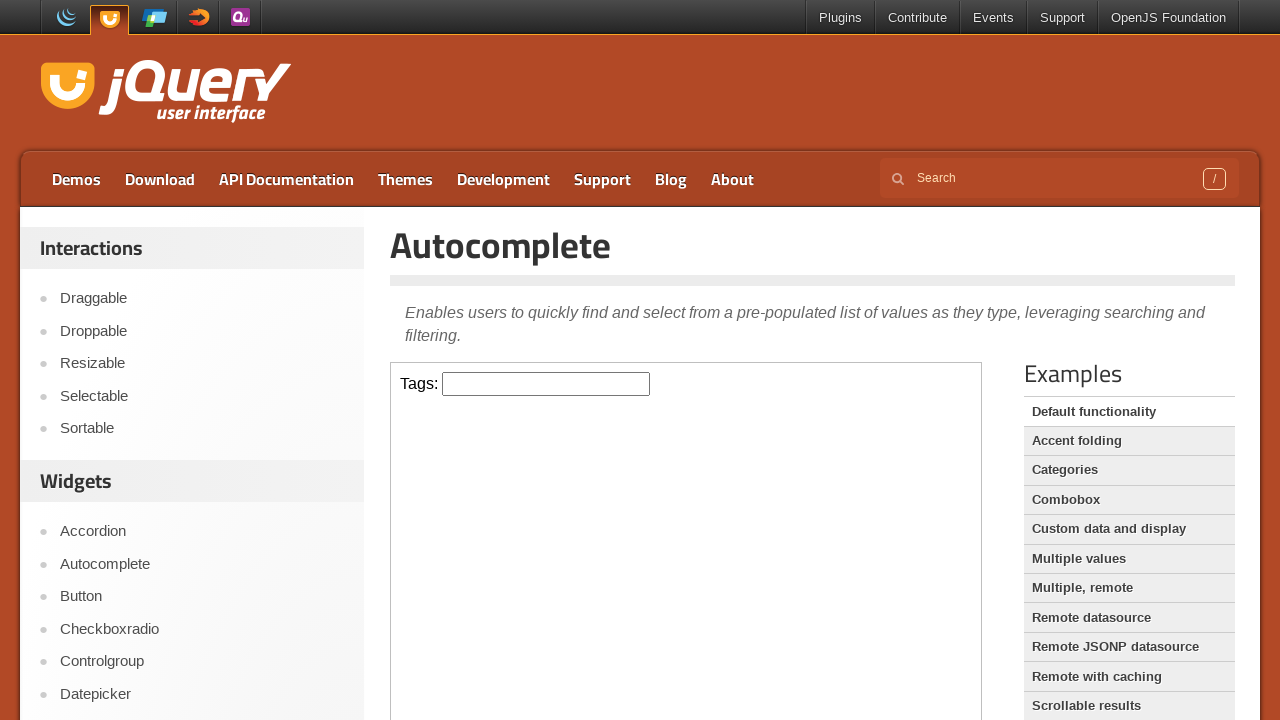

Typed 'a' in the autocomplete input field on .demo-frame >> internal:control=enter-frame >> #tags
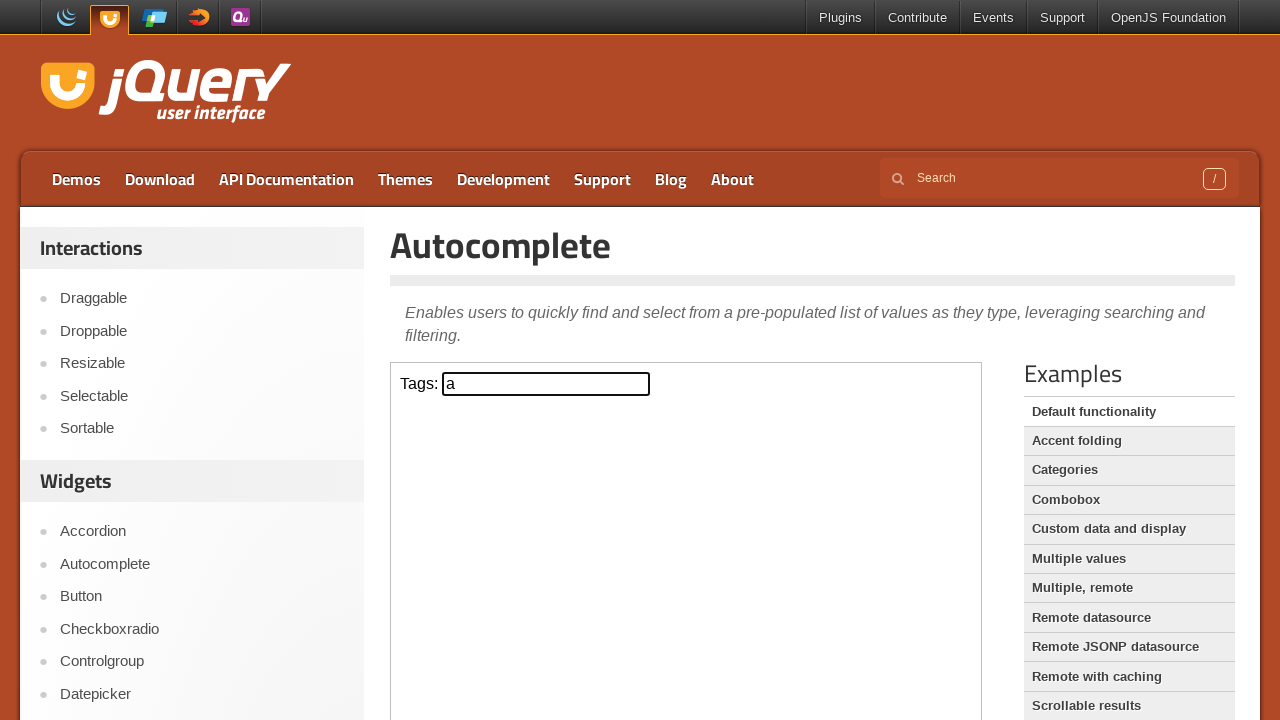

Autocomplete dropdown appeared with suggestions
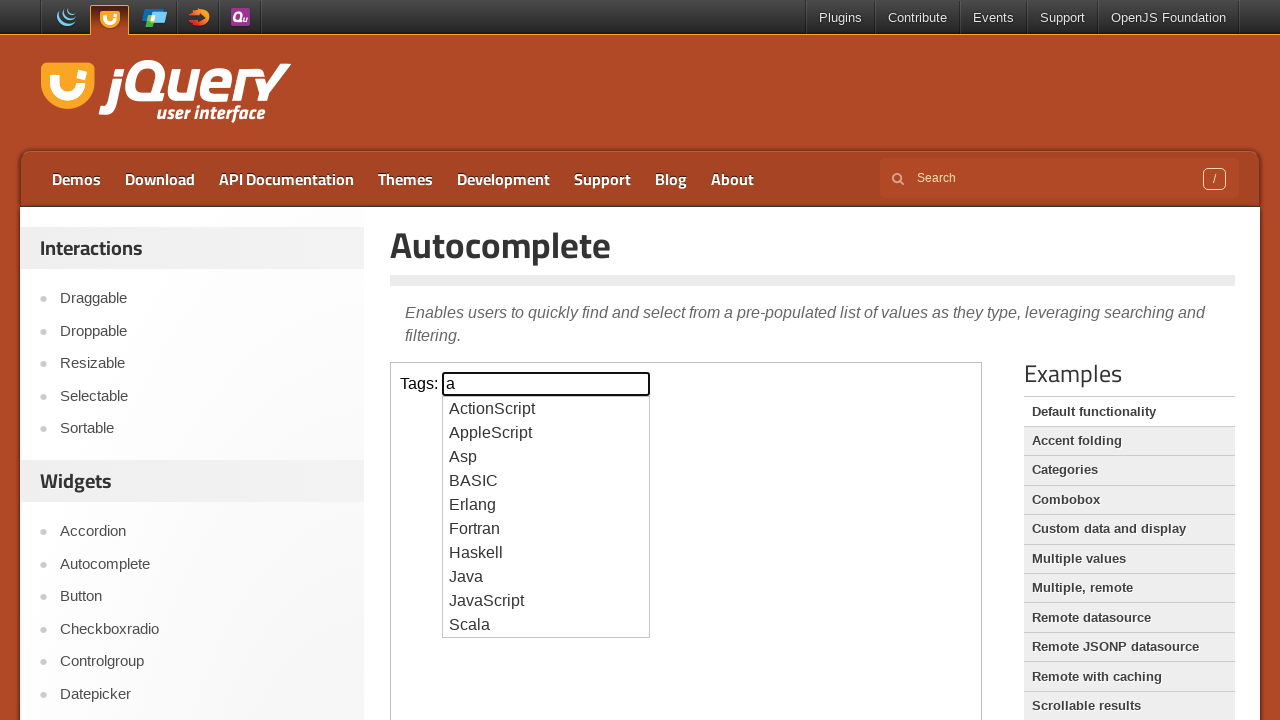

Selected 'Java' from autocomplete dropdown options at (546, 577) on .demo-frame >> internal:control=enter-frame >> #ui-id-1 li >> nth=7
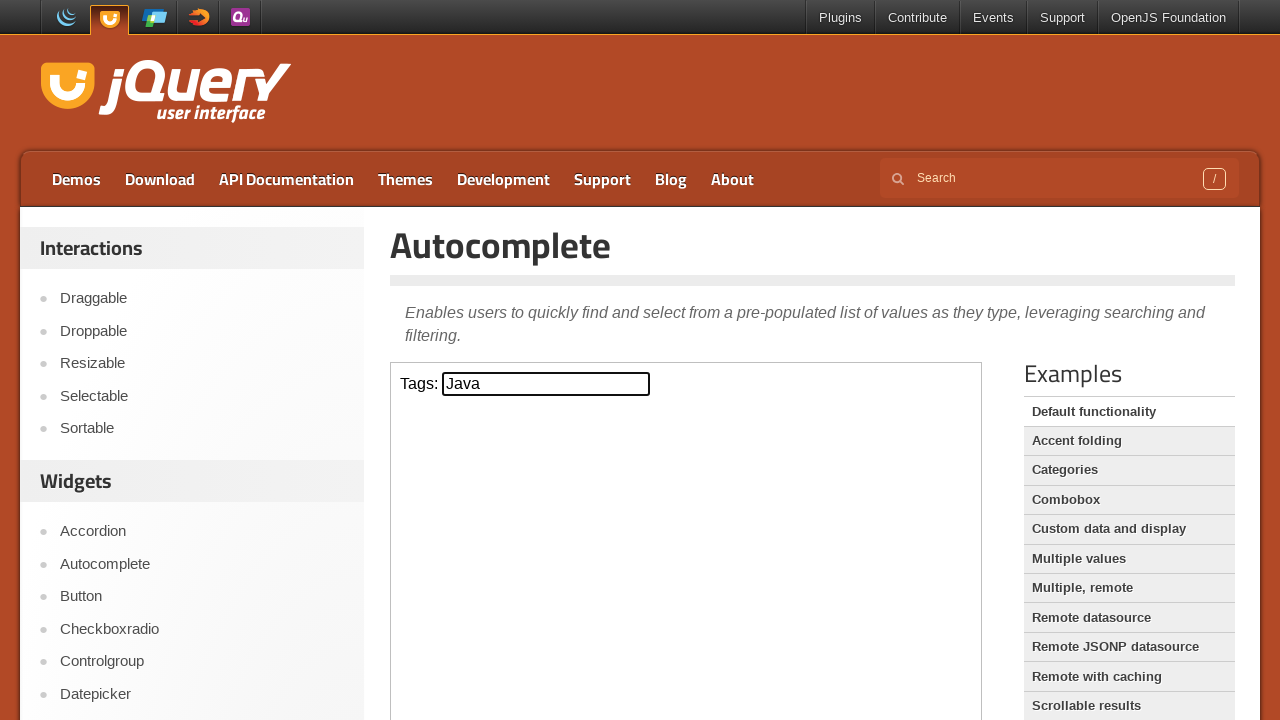

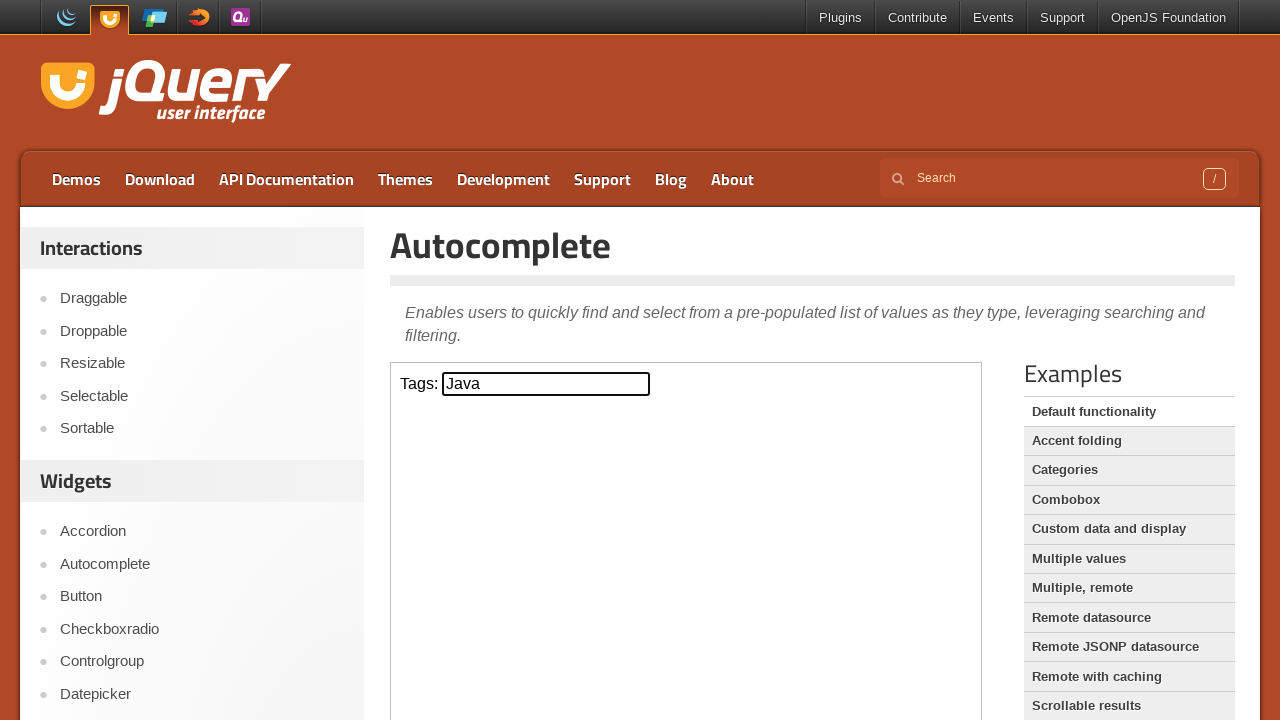